Tests that an item is removed when edited to an empty string

Starting URL: https://demo.playwright.dev/todomvc

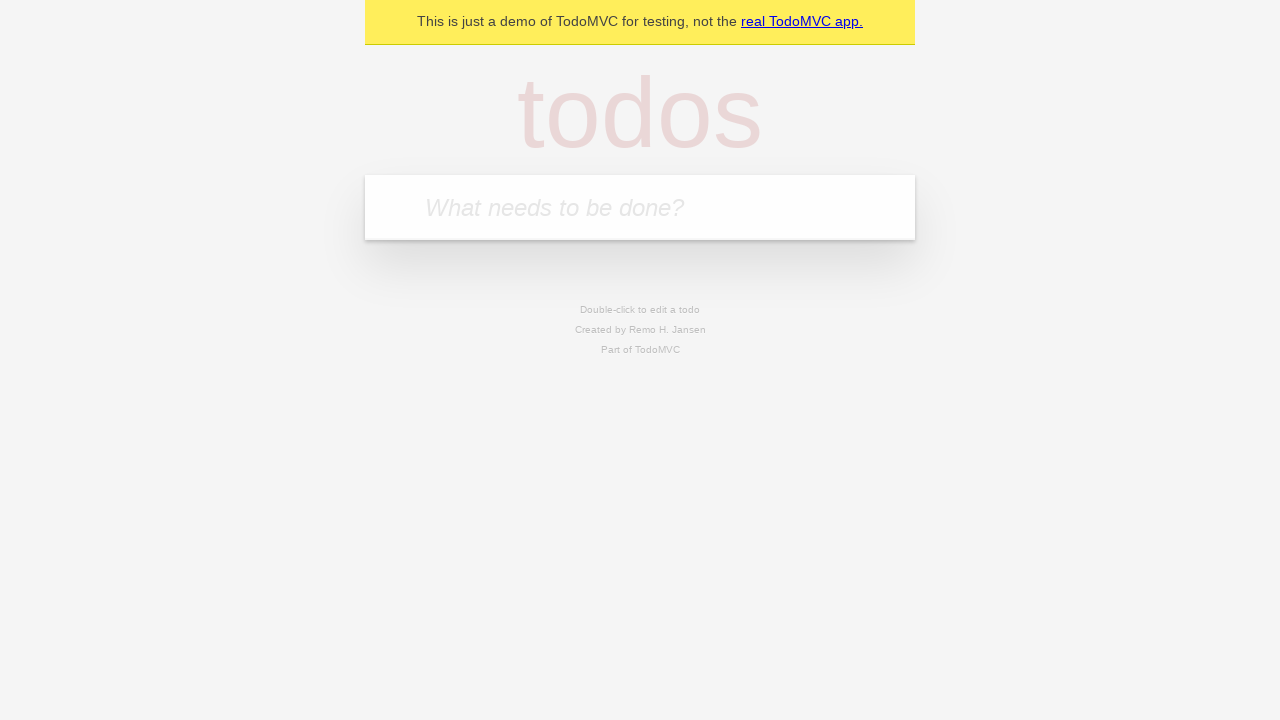

Filled first todo input with 'buy some cheese' on internal:attr=[placeholder="What needs to be done?"i]
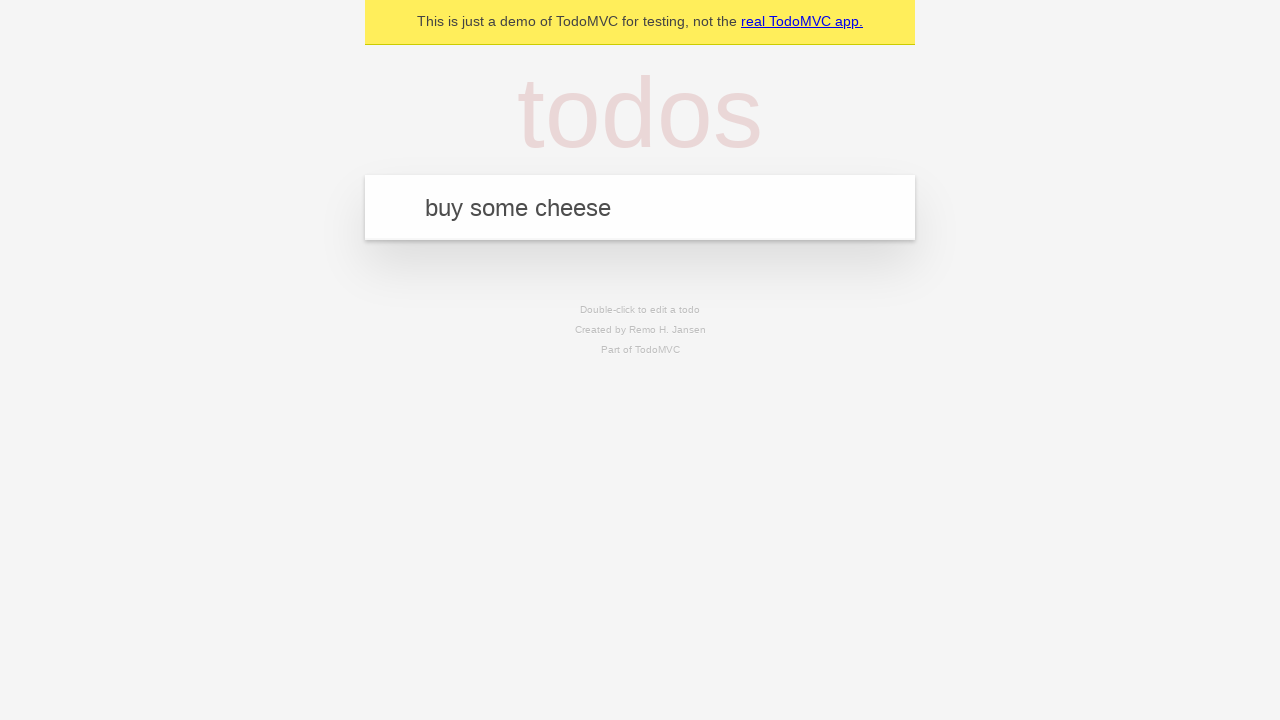

Pressed Enter to create first todo on internal:attr=[placeholder="What needs to be done?"i]
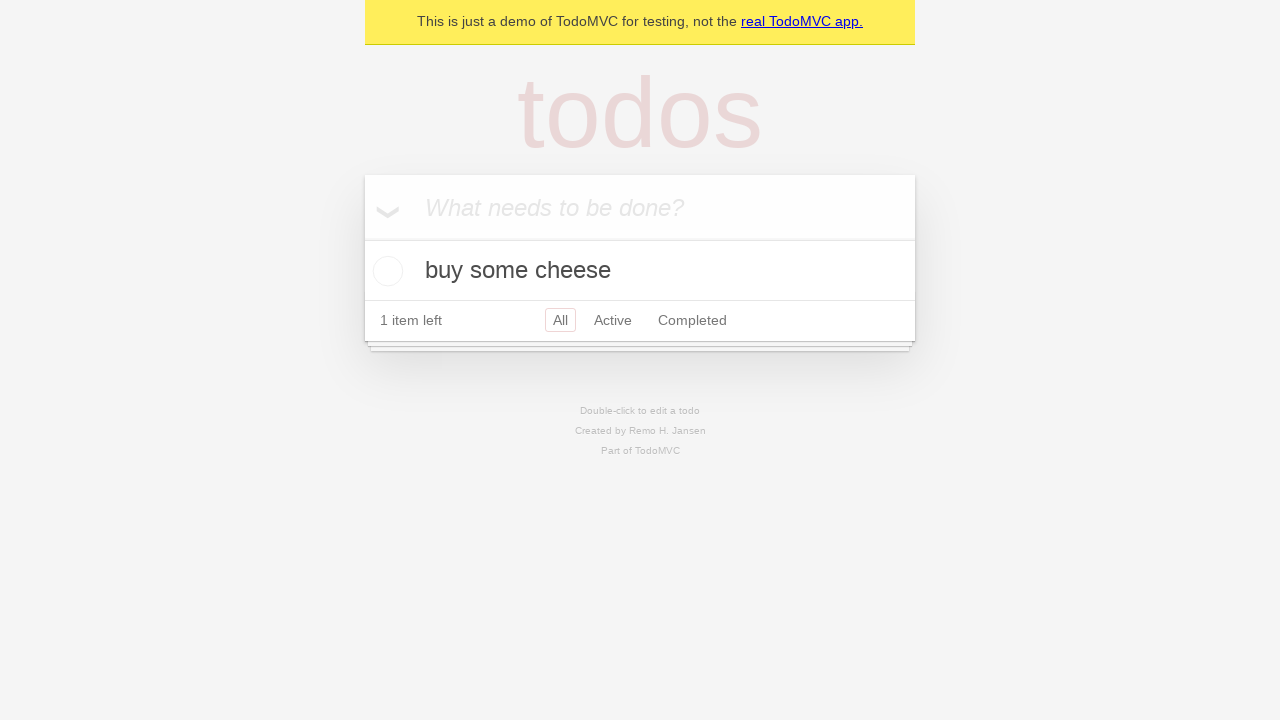

Filled second todo input with 'feed the cat' on internal:attr=[placeholder="What needs to be done?"i]
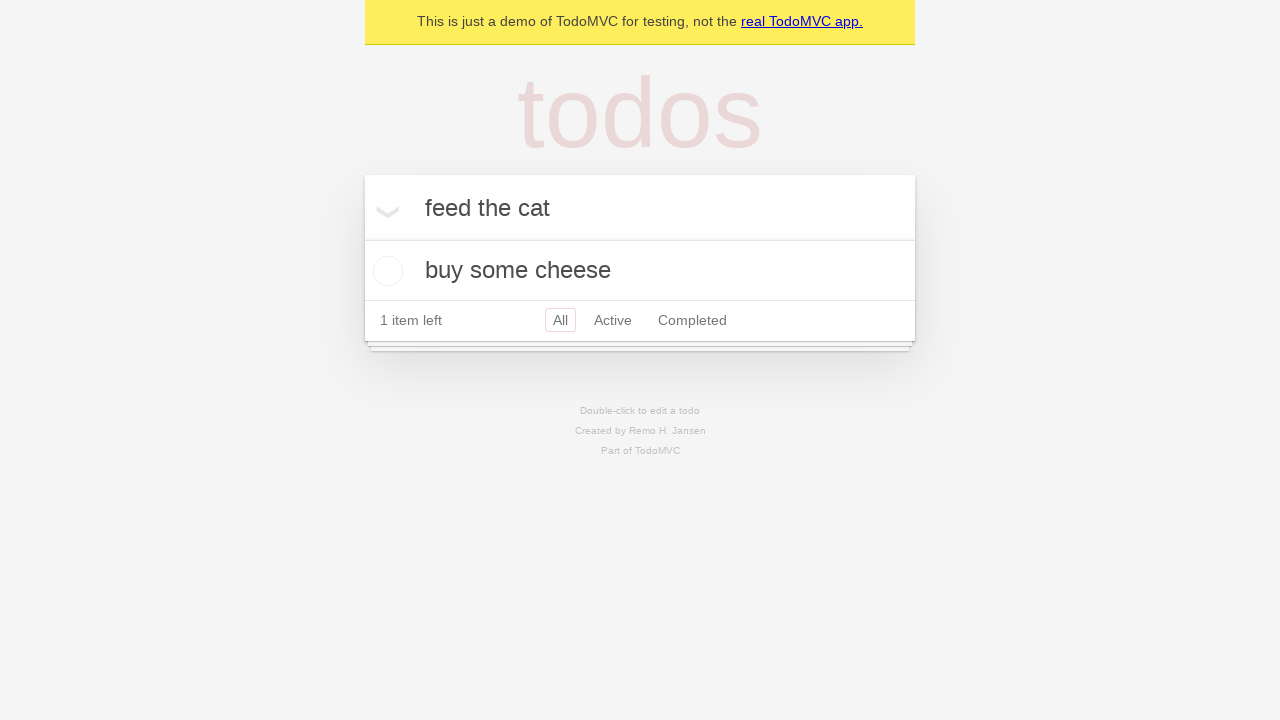

Pressed Enter to create second todo on internal:attr=[placeholder="What needs to be done?"i]
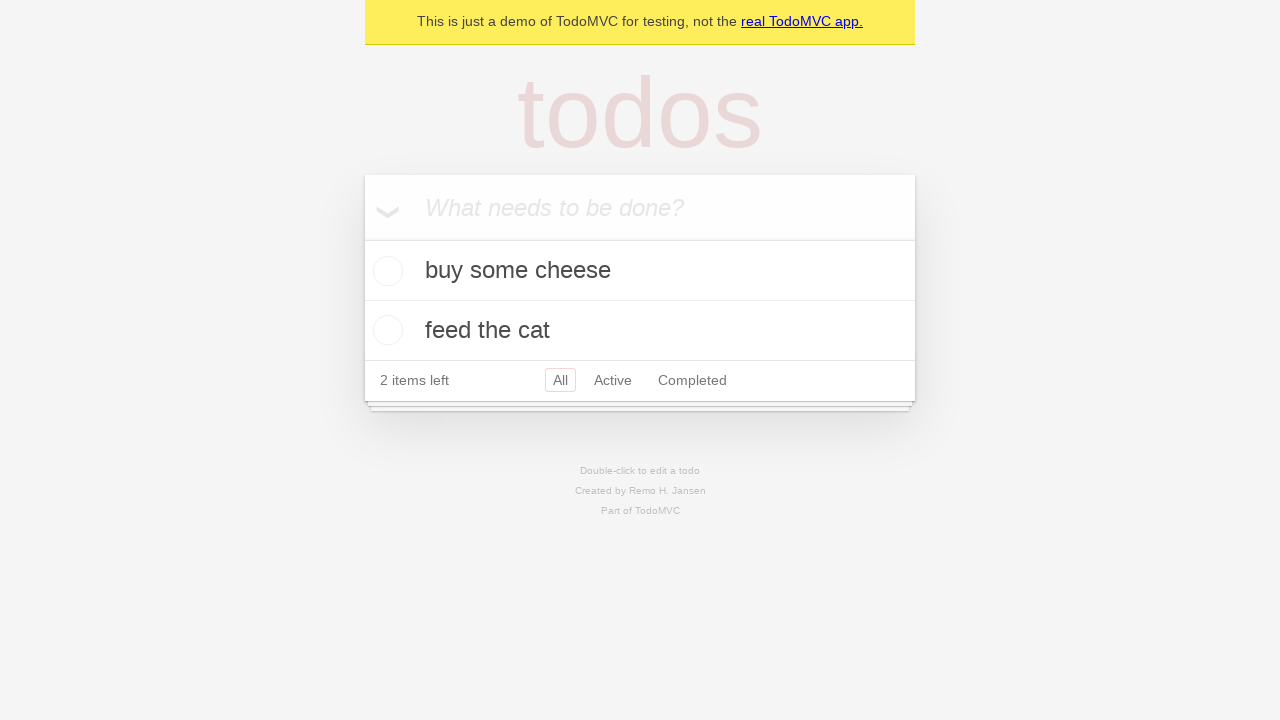

Filled third todo input with 'book a doctors appointment' on internal:attr=[placeholder="What needs to be done?"i]
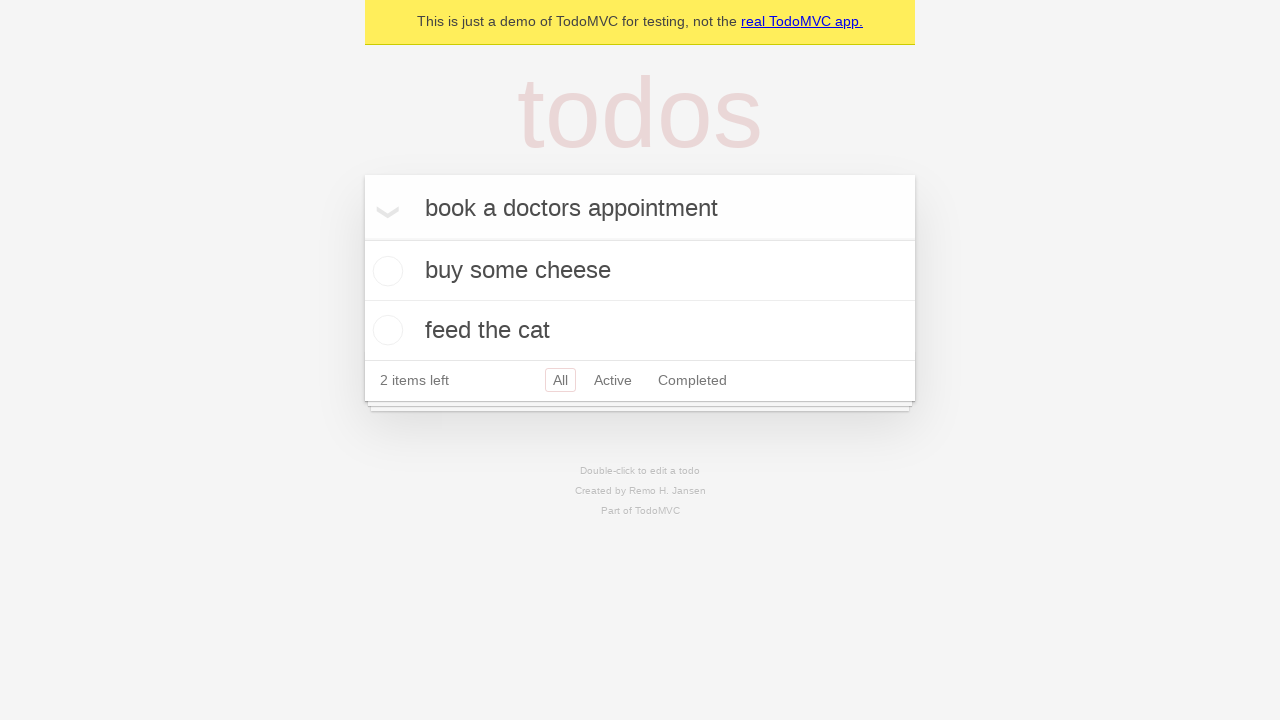

Pressed Enter to create third todo on internal:attr=[placeholder="What needs to be done?"i]
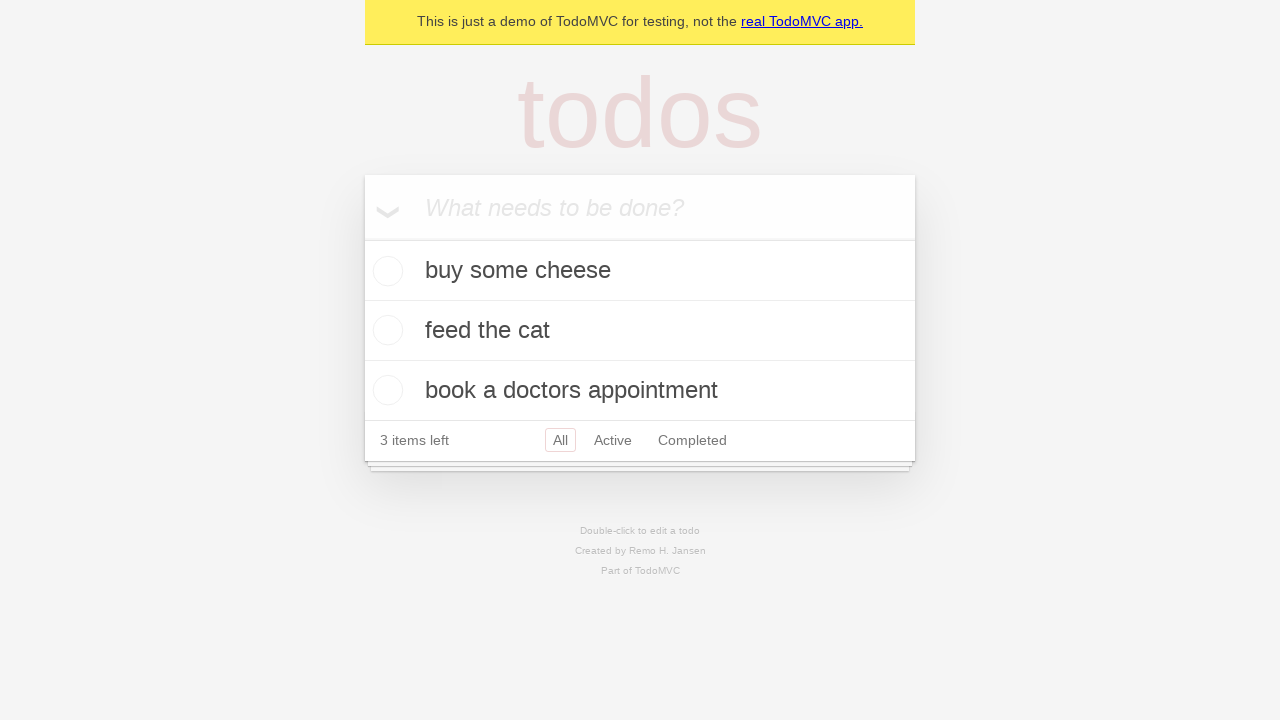

Waited for all 3 todos to be rendered
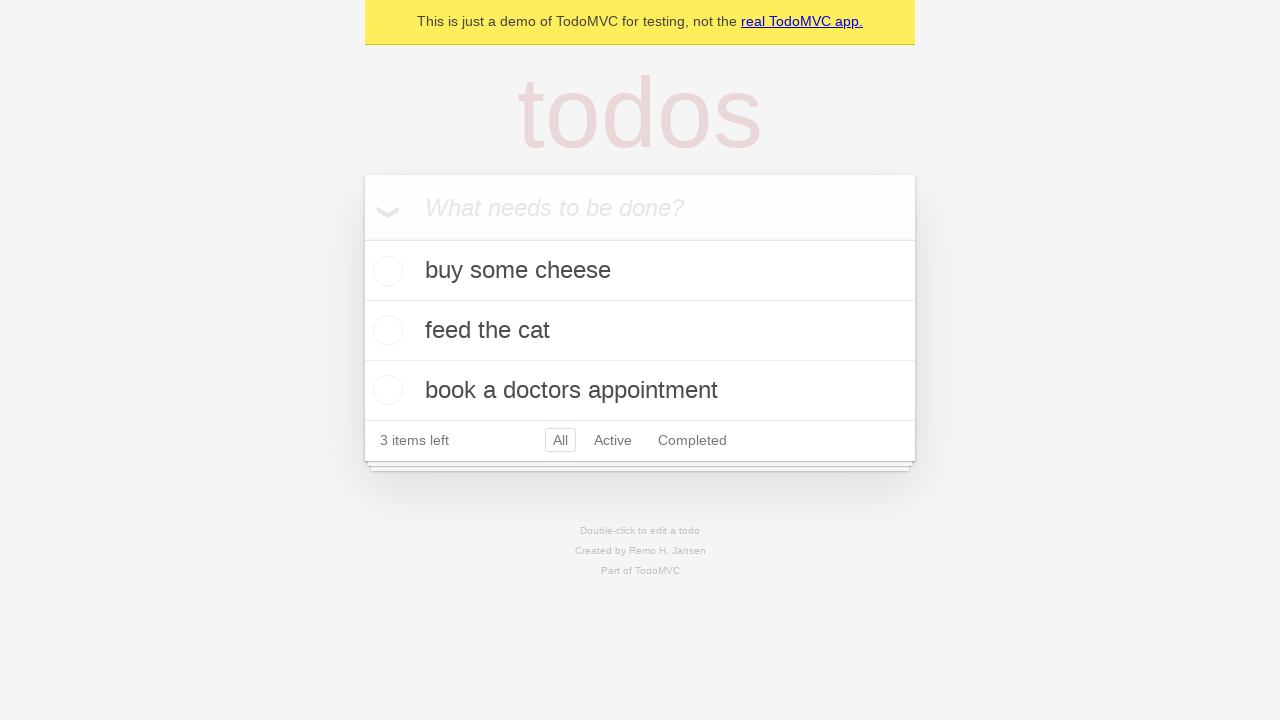

Double-clicked second todo to enter edit mode at (640, 331) on internal:testid=[data-testid="todo-item"s] >> nth=1
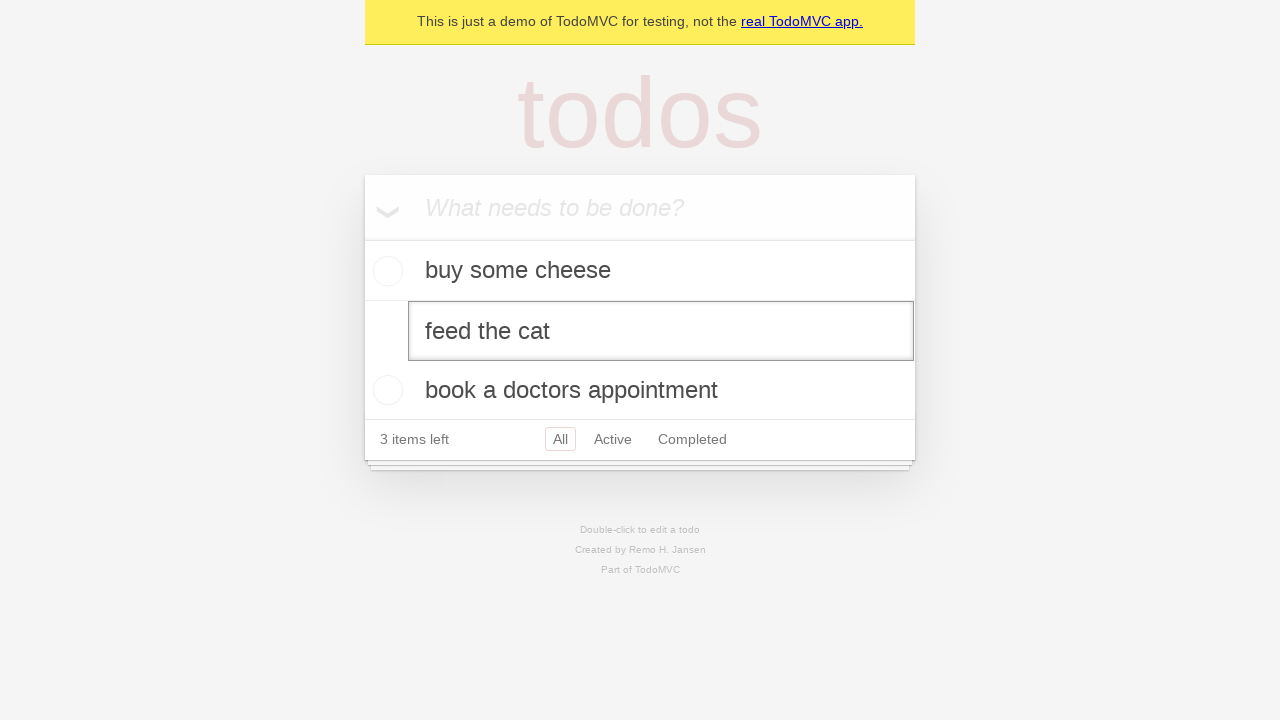

Cleared the edit field to empty string on internal:testid=[data-testid="todo-item"s] >> nth=1 >> internal:role=textbox[nam
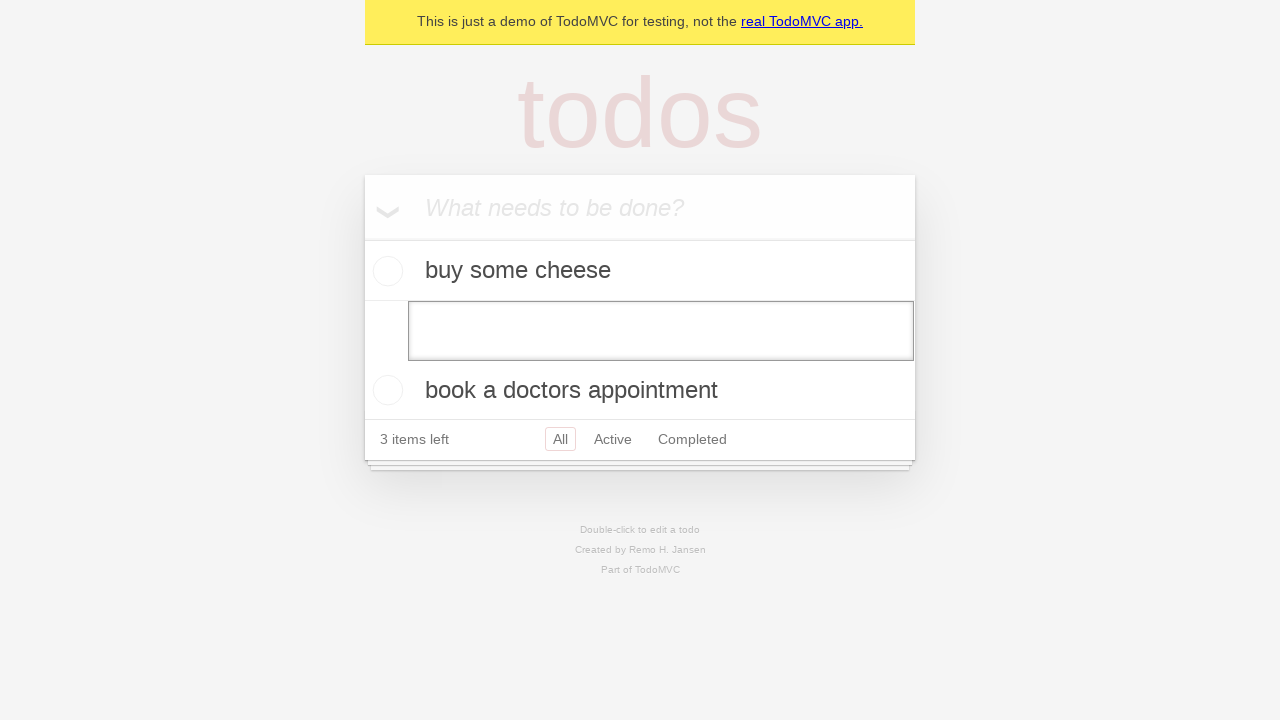

Pressed Enter to submit empty text, removing the todo item on internal:testid=[data-testid="todo-item"s] >> nth=1 >> internal:role=textbox[nam
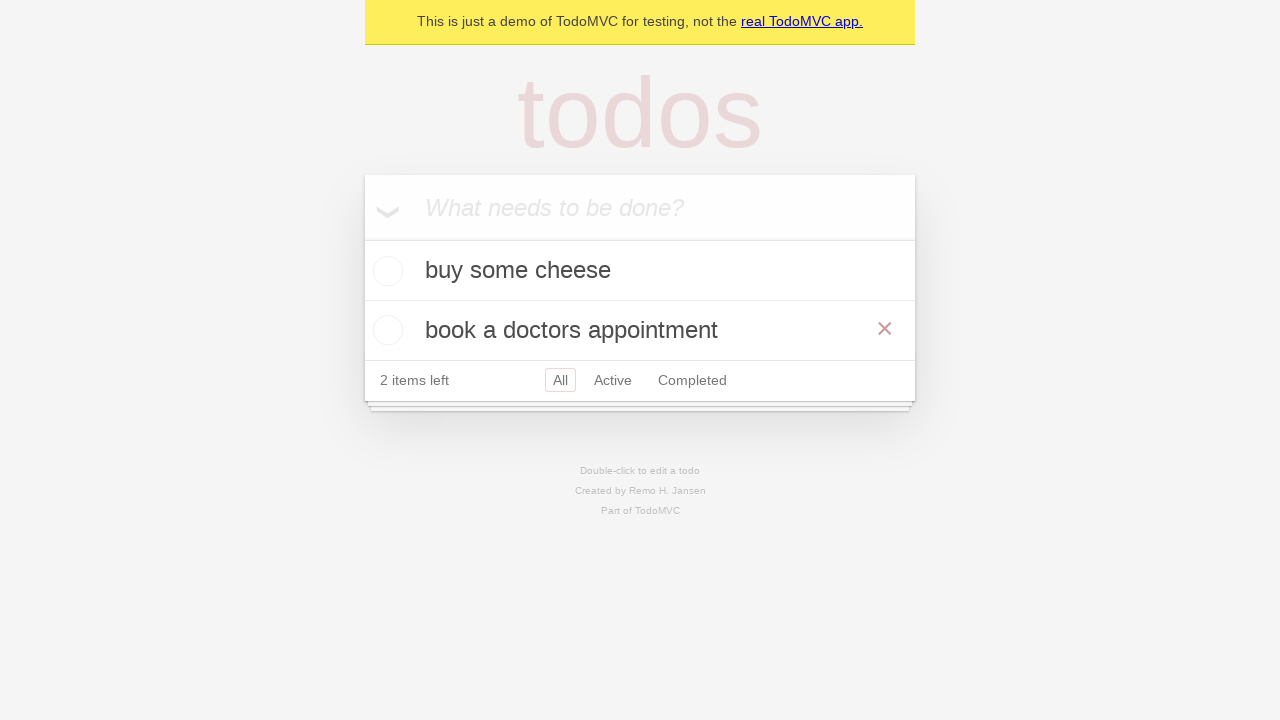

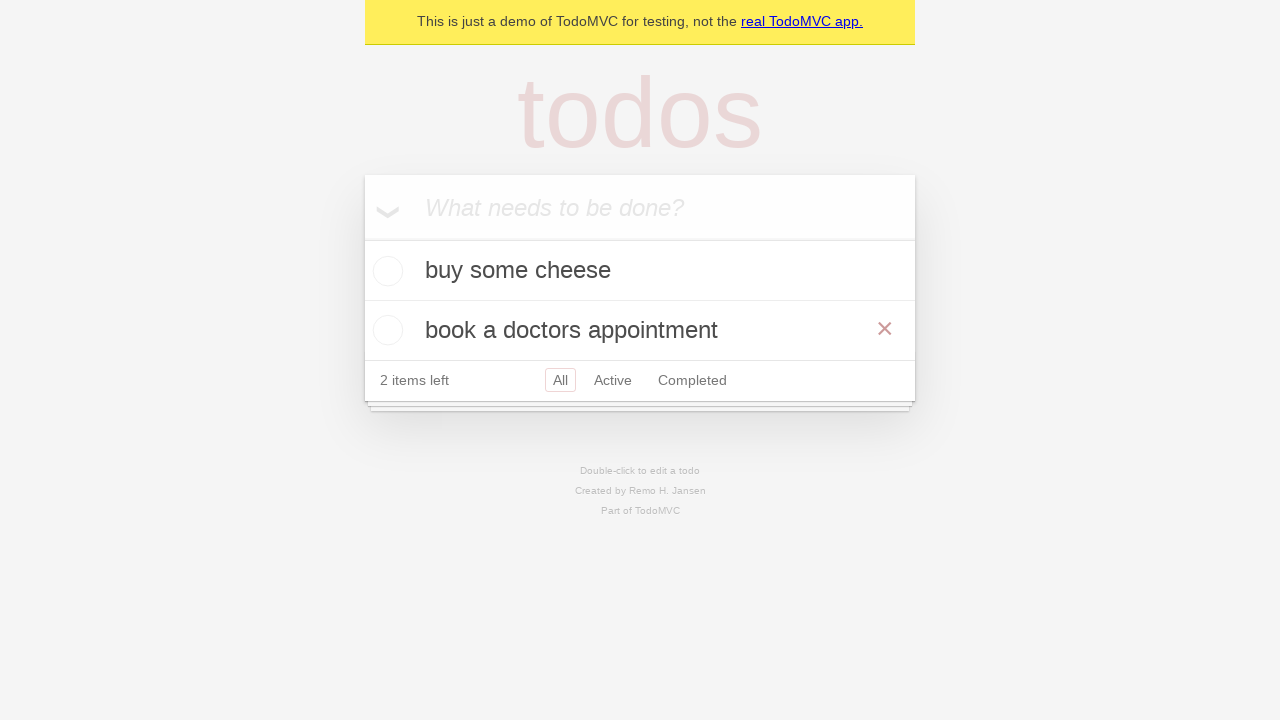